Tests clearing the complete state of all items by checking and then unchecking the toggle all checkbox.

Starting URL: https://demo.playwright.dev/todomvc

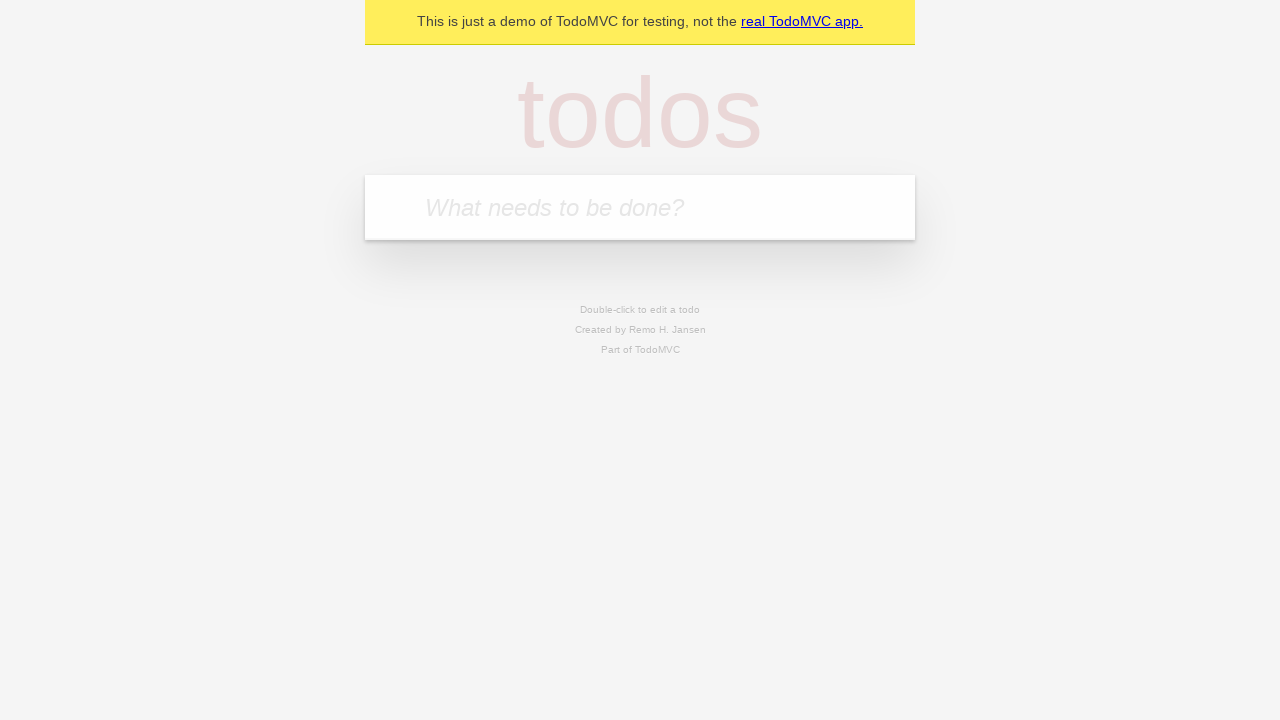

Filled todo input with 'buy some cheese' on internal:attr=[placeholder="What needs to be done?"i]
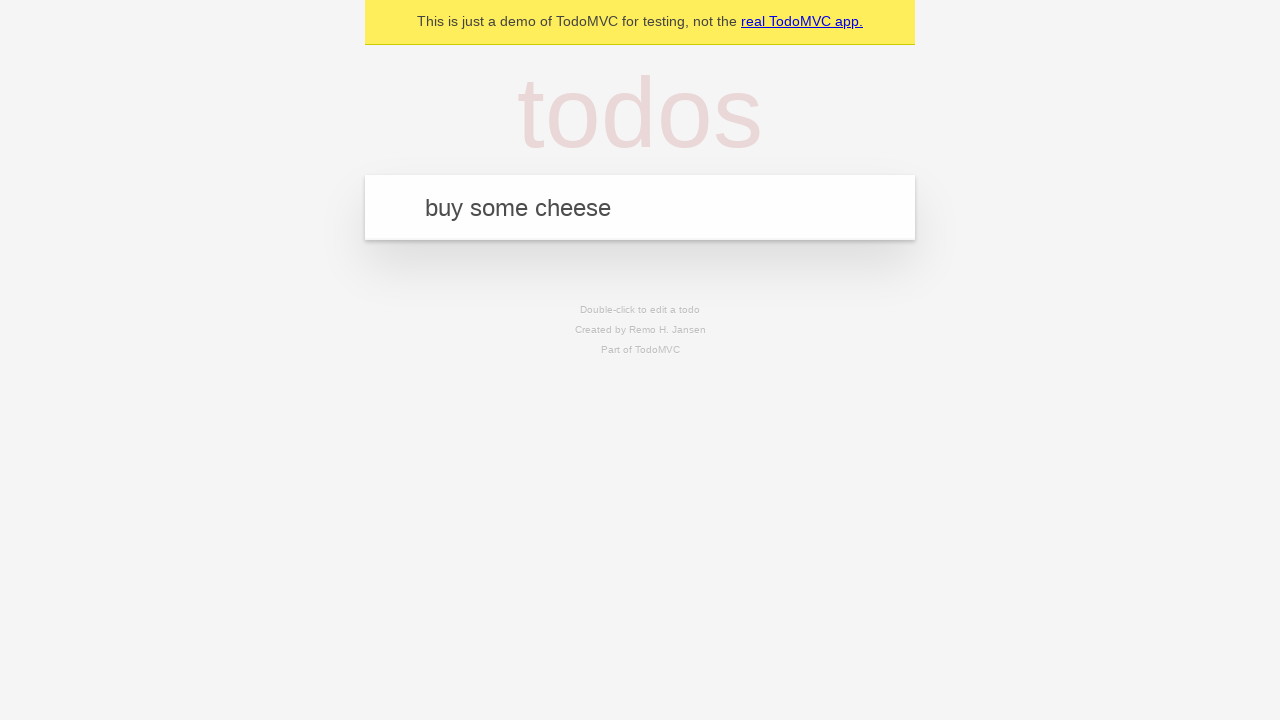

Pressed Enter to add first todo item on internal:attr=[placeholder="What needs to be done?"i]
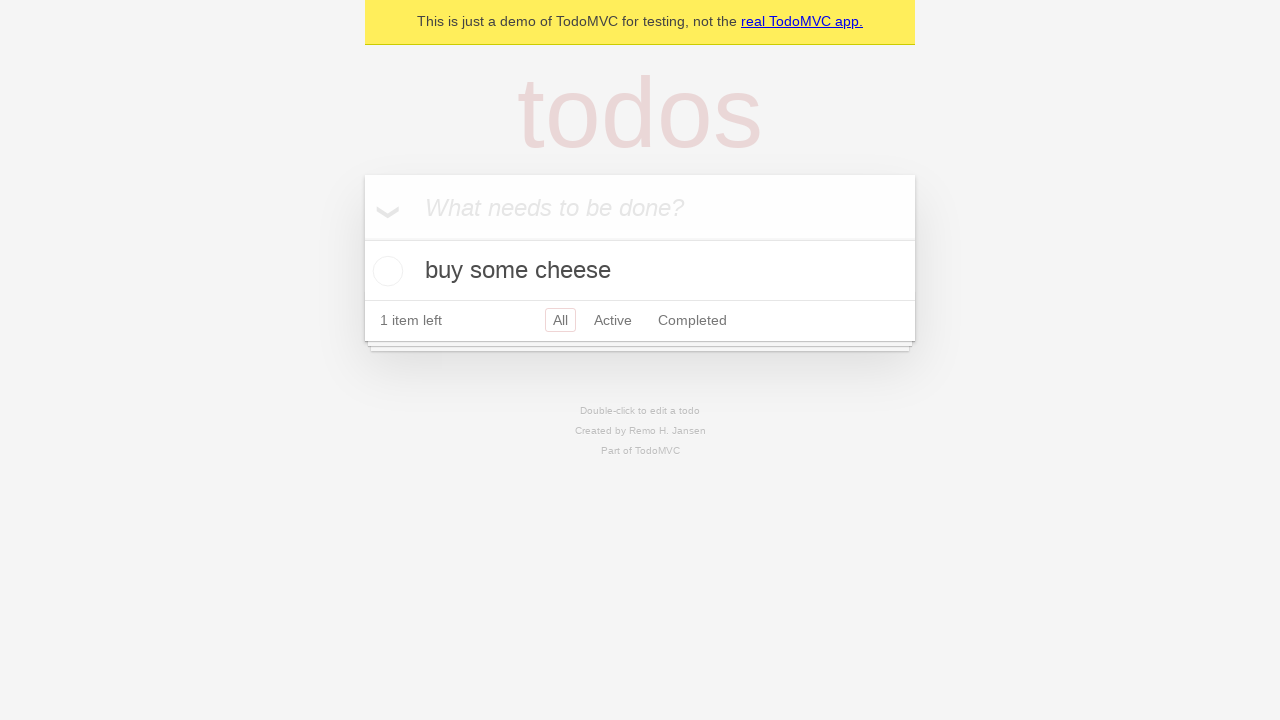

Filled todo input with 'feed the cat' on internal:attr=[placeholder="What needs to be done?"i]
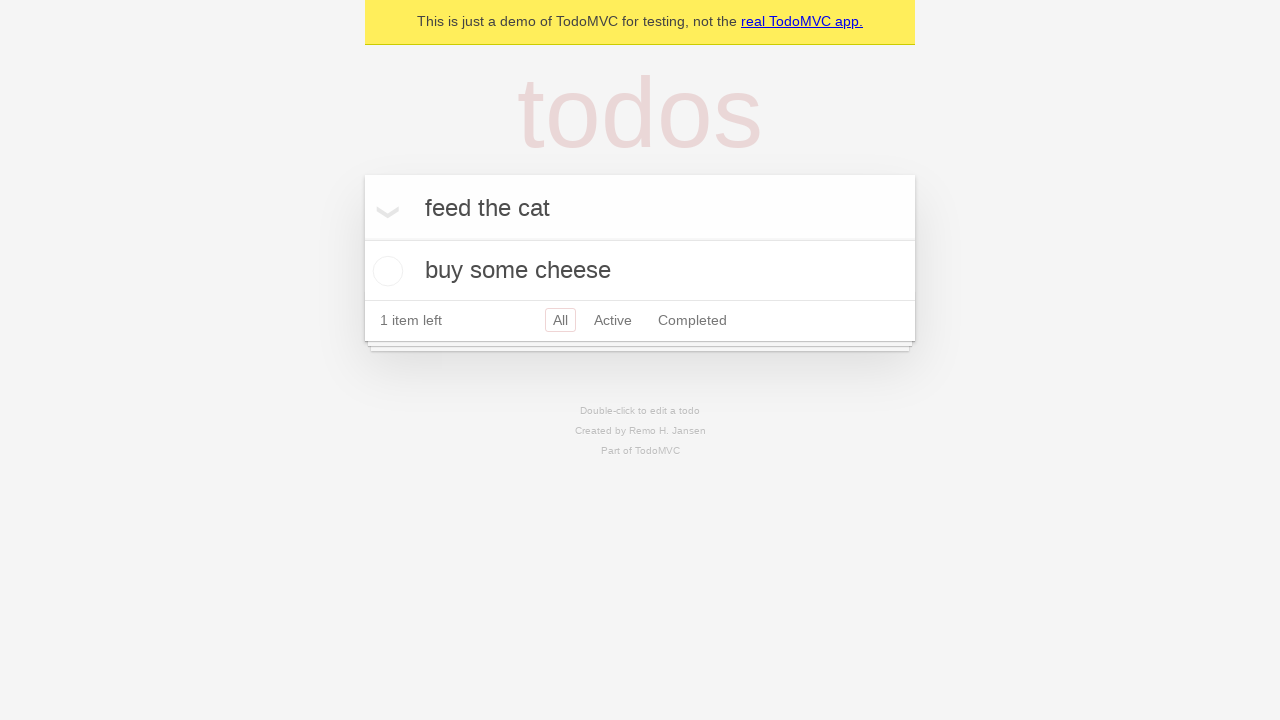

Pressed Enter to add second todo item on internal:attr=[placeholder="What needs to be done?"i]
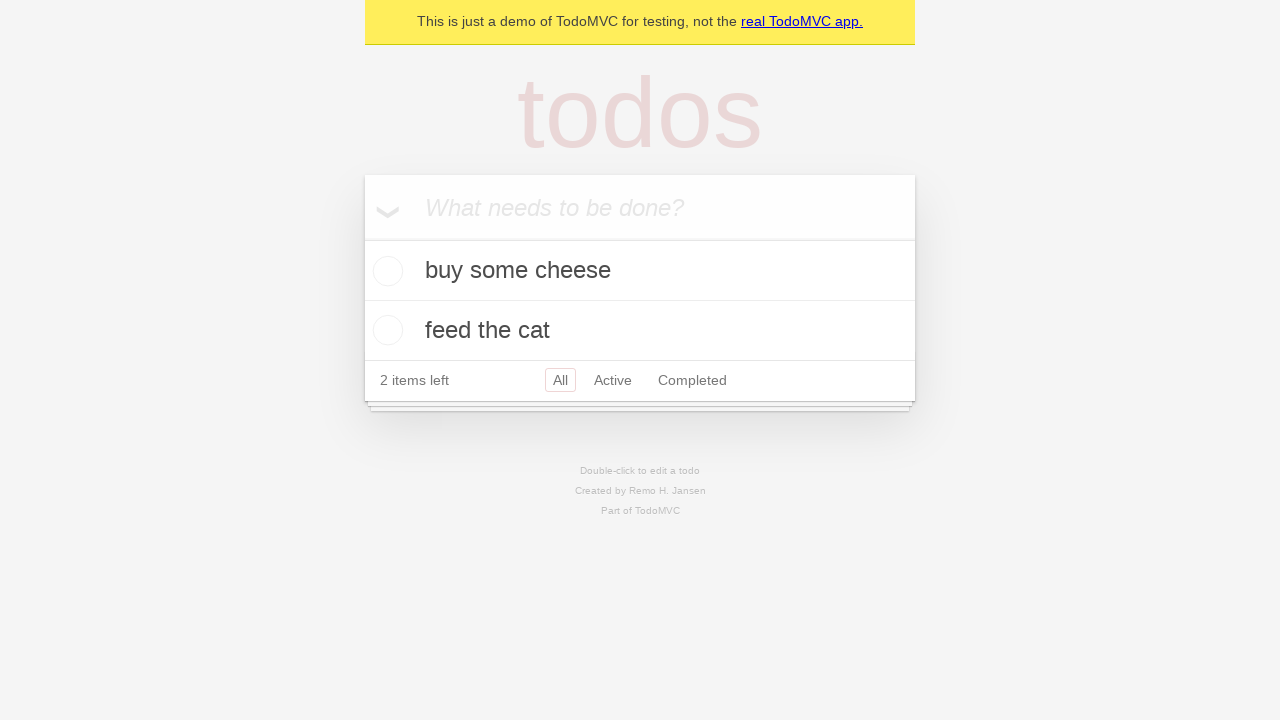

Filled todo input with 'book a doctors appointment' on internal:attr=[placeholder="What needs to be done?"i]
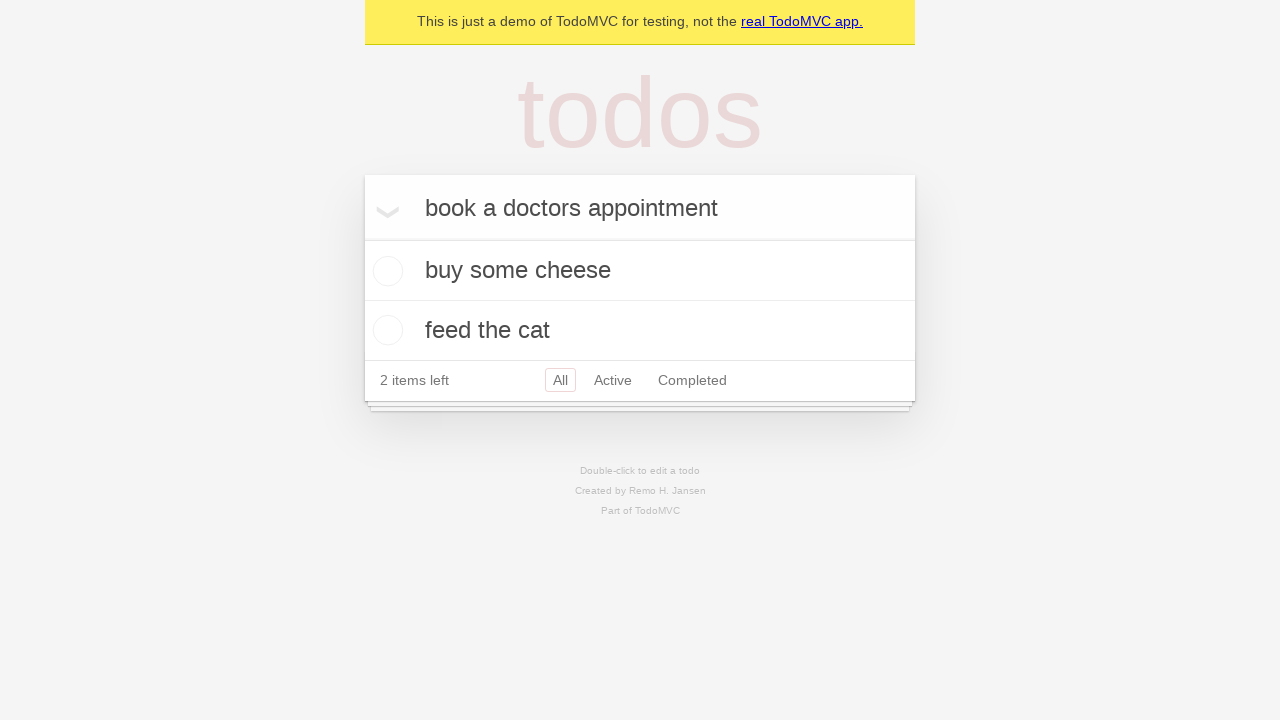

Pressed Enter to add third todo item on internal:attr=[placeholder="What needs to be done?"i]
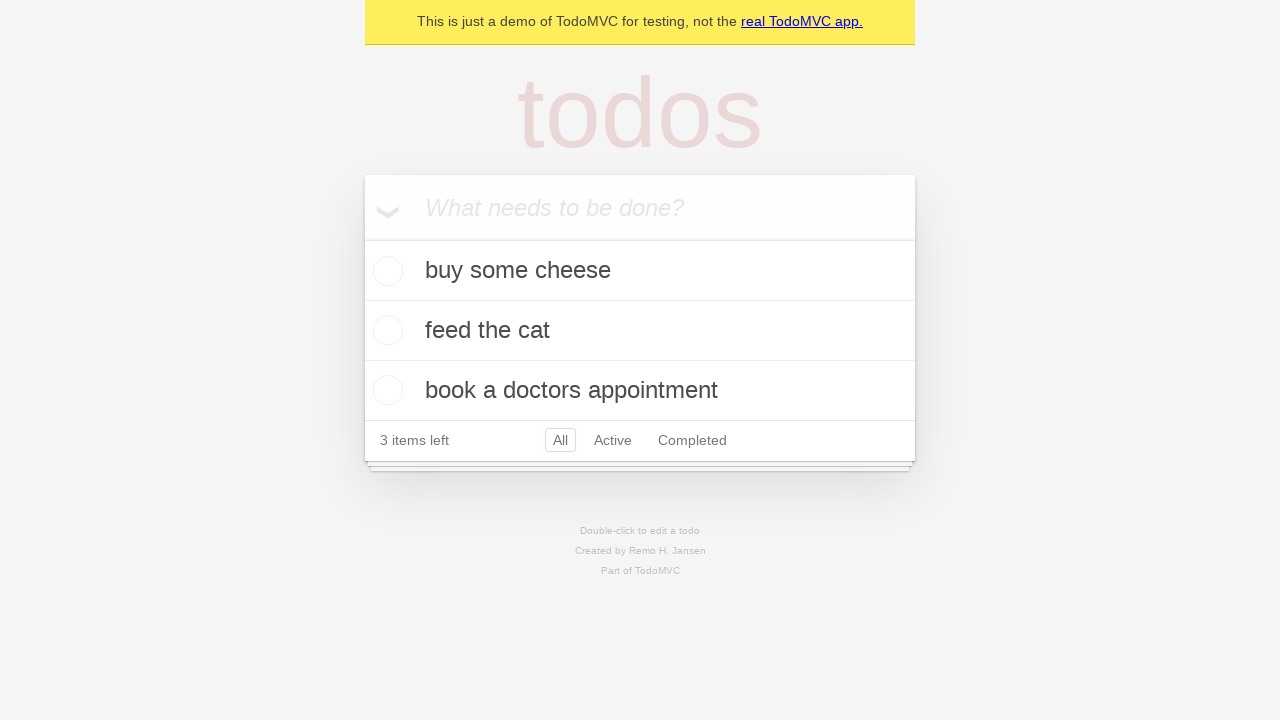

Checked 'Mark all as complete' toggle to mark all items as complete at (362, 238) on internal:label="Mark all as complete"i
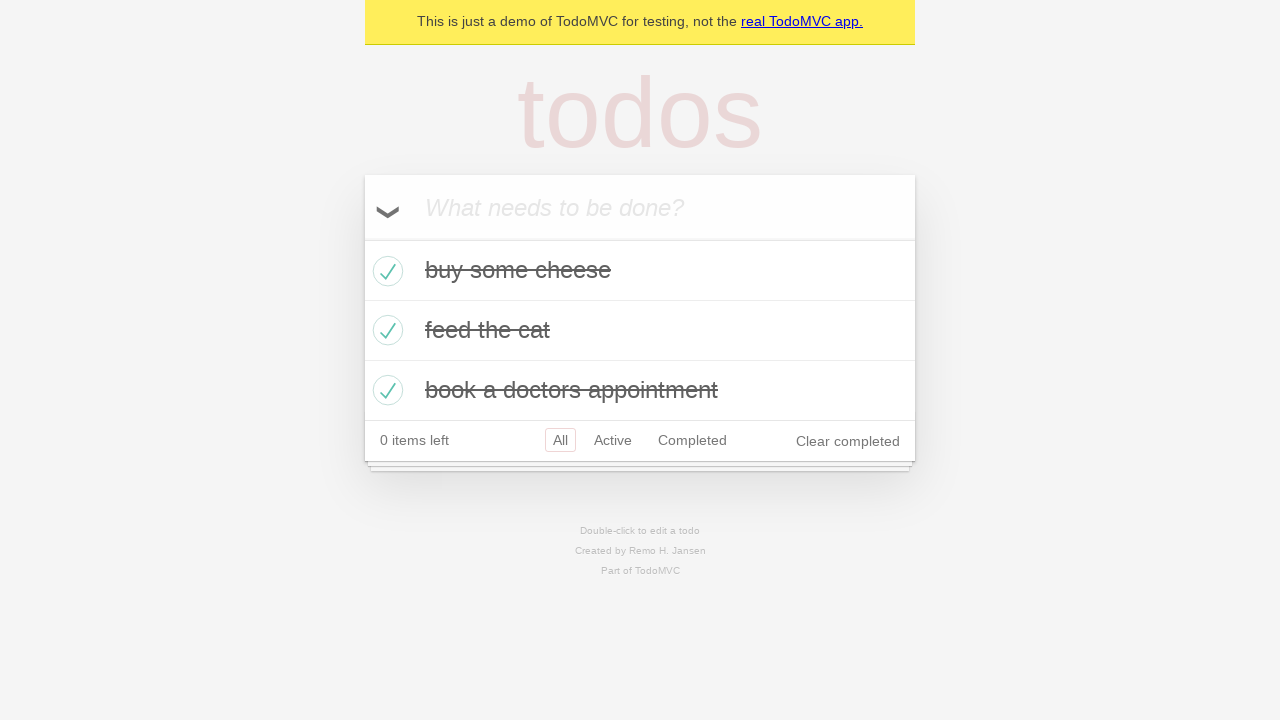

Unchecked 'Mark all as complete' toggle to clear complete state from all items at (362, 238) on internal:label="Mark all as complete"i
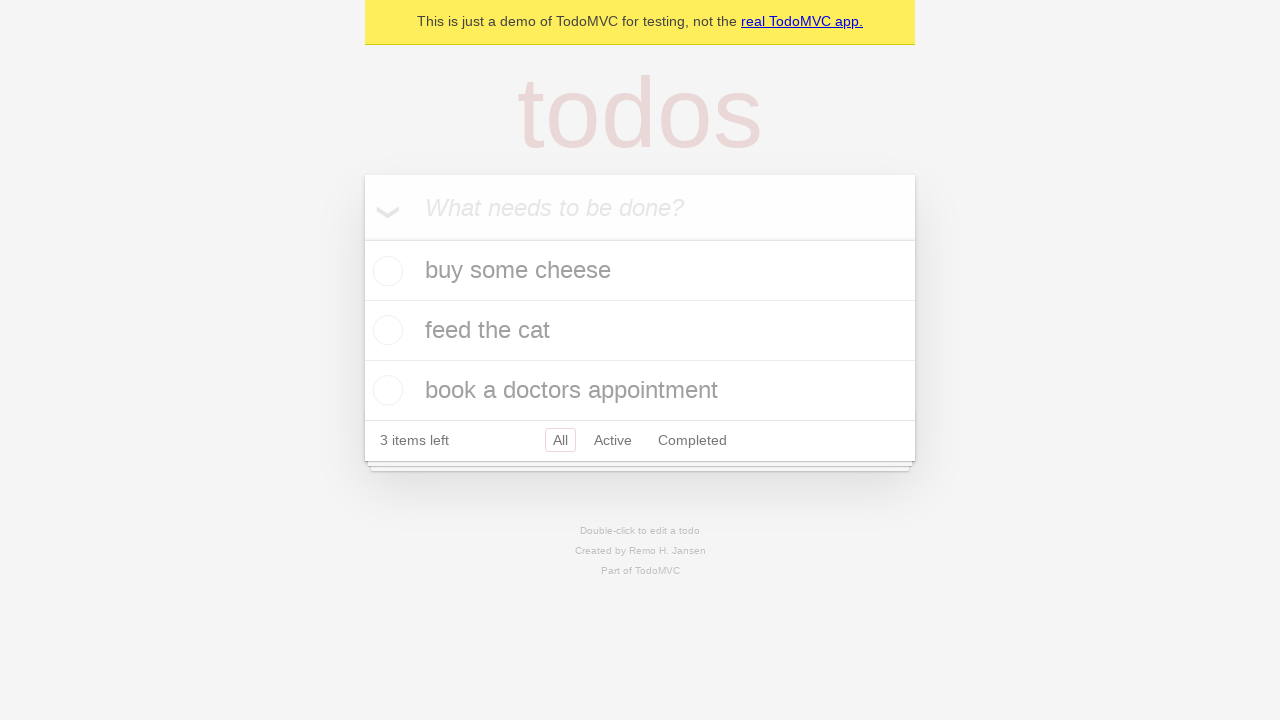

Waited for todo items to be visible
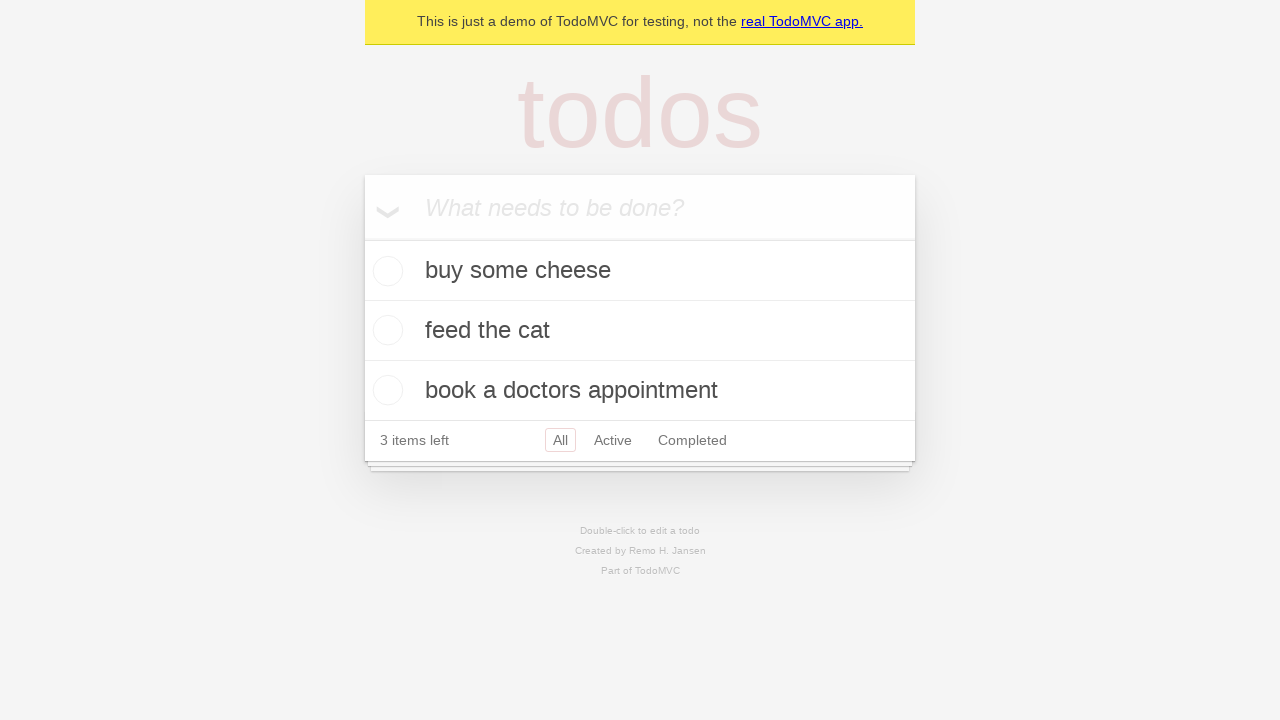

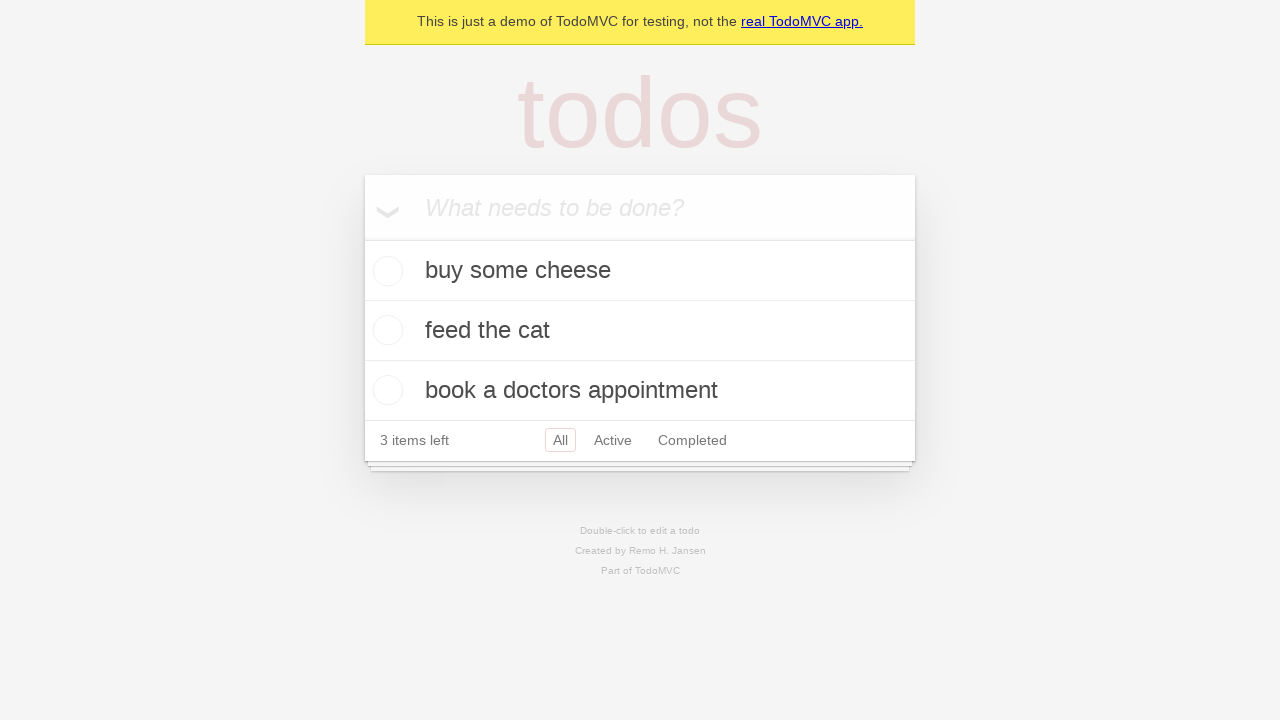